Navigates to a webpage and verifies that the page title is not null, confirming successful page load.

Starting URL: https://www.aaa.com

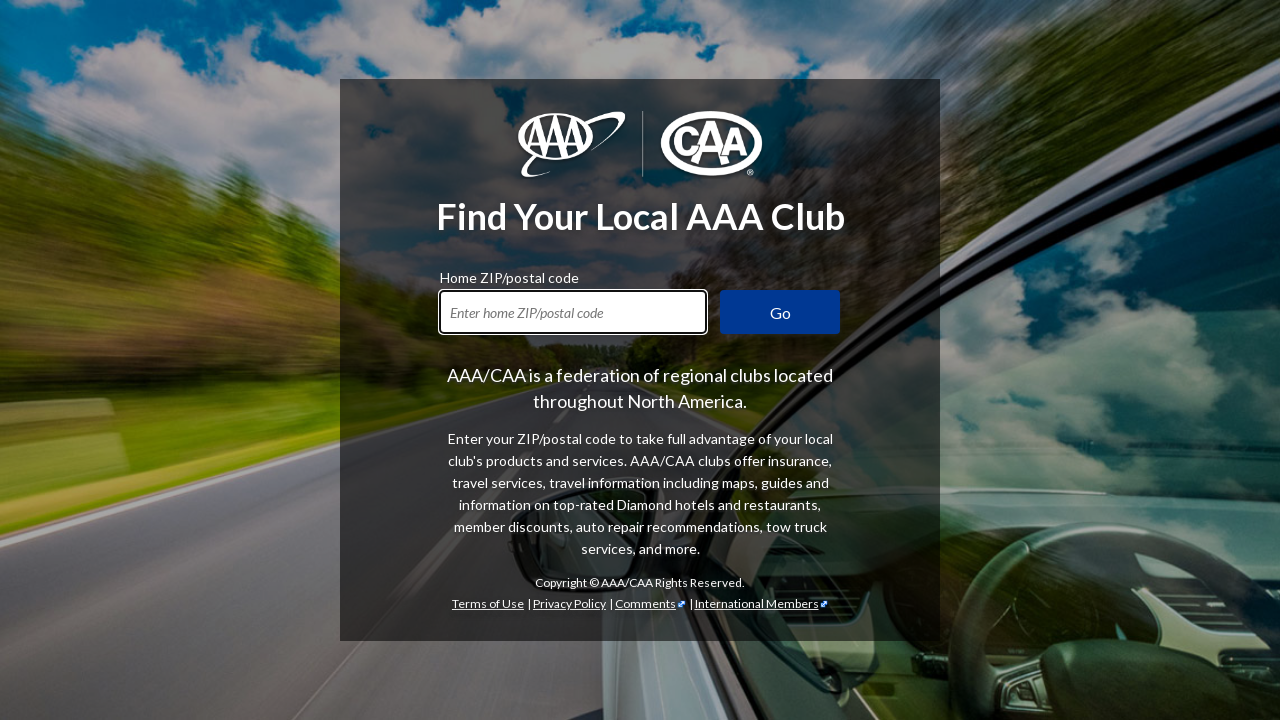

Navigated to https://www.aaa.com
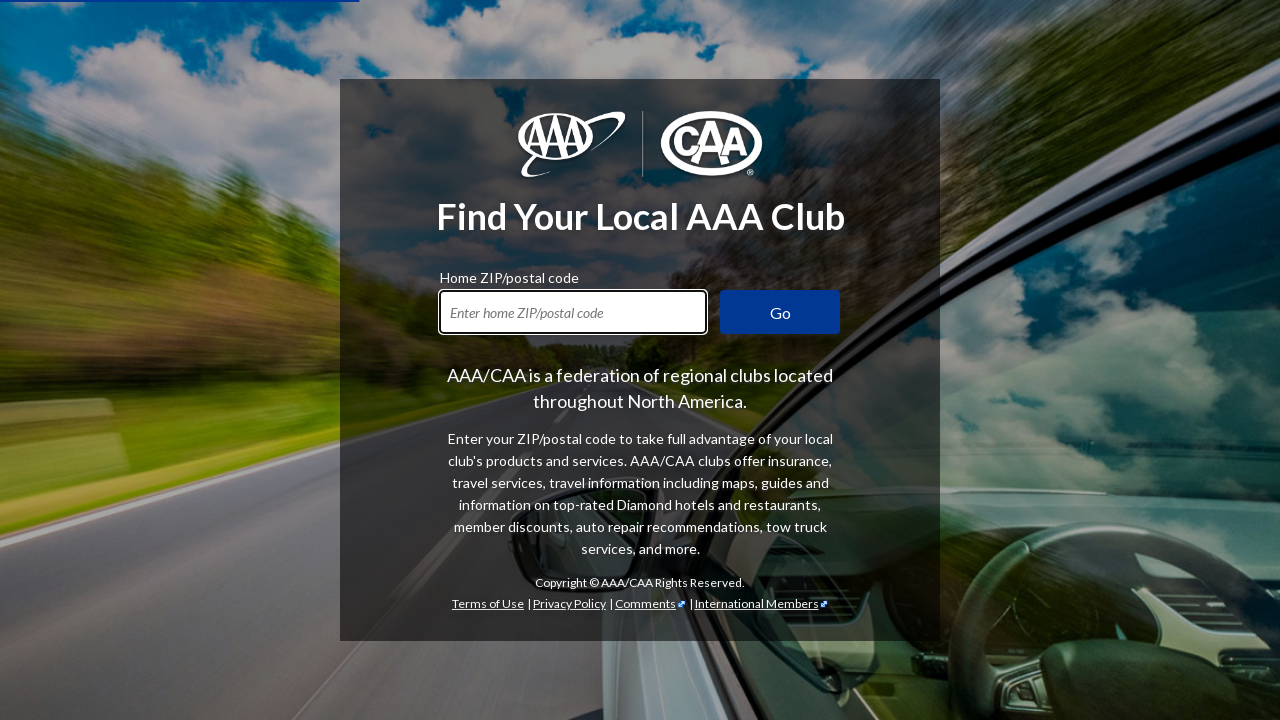

Page fully loaded (domcontentloaded state reached)
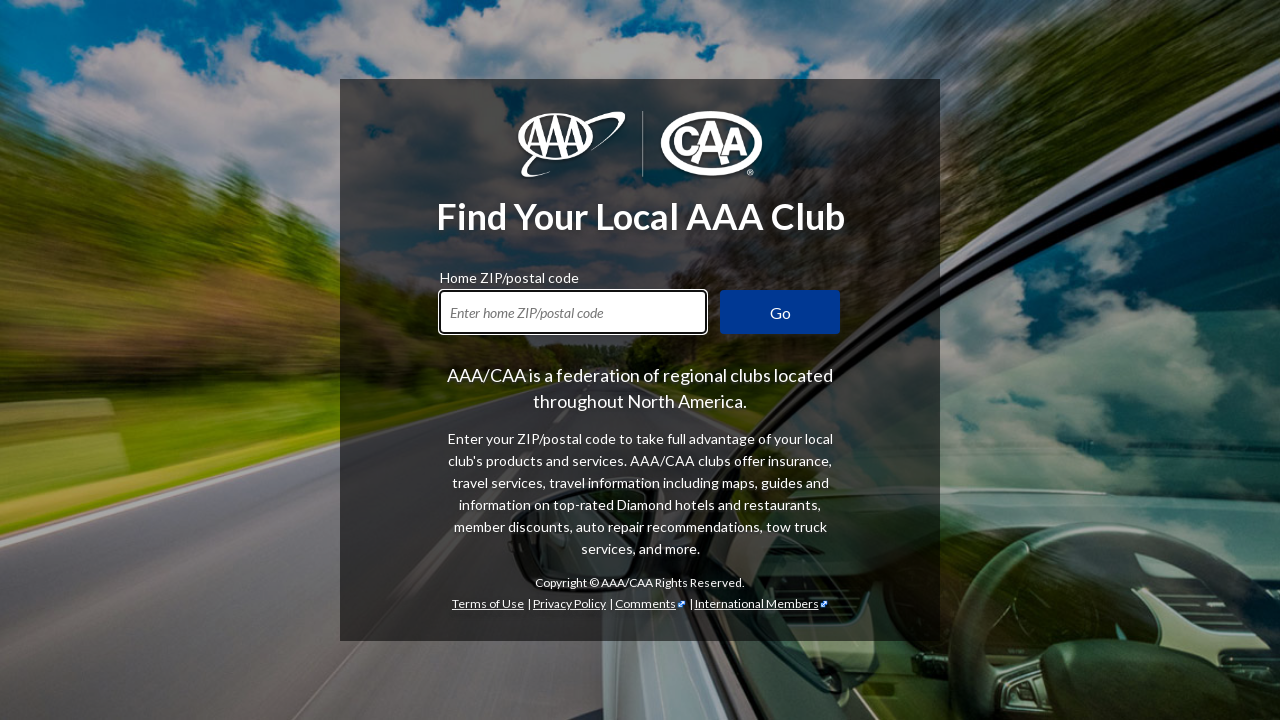

Verified page title is not null - page loaded successfully
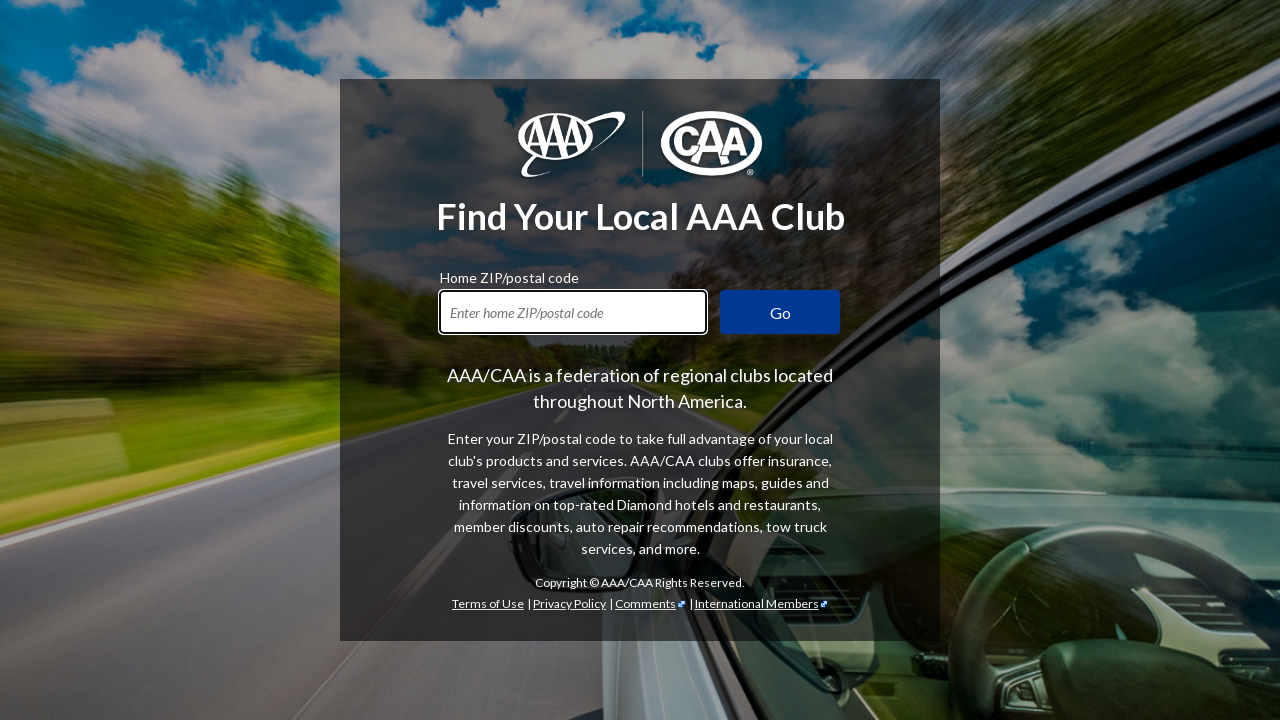

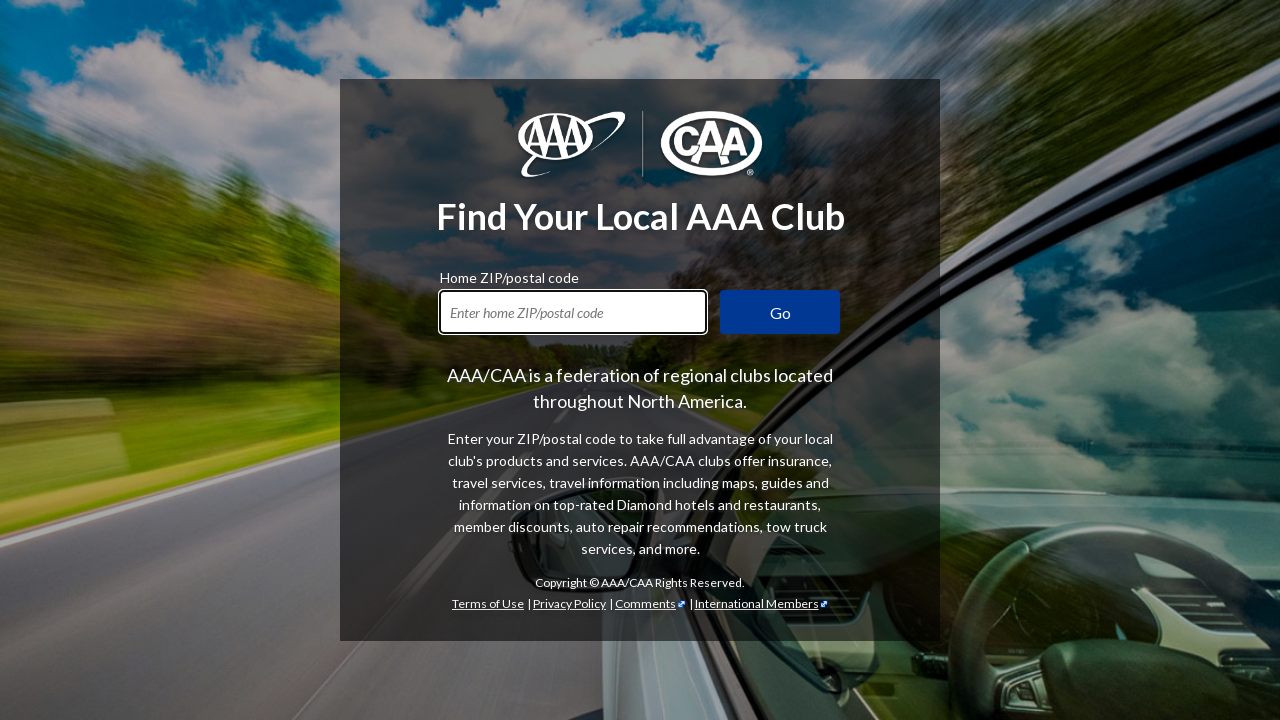